Tests opening all links in the first column of the footer in new tabs using Ctrl+Enter keyboard combination and verifying each page title

Starting URL: https://www.rahulshettyacademy.com/AutomationPractice/

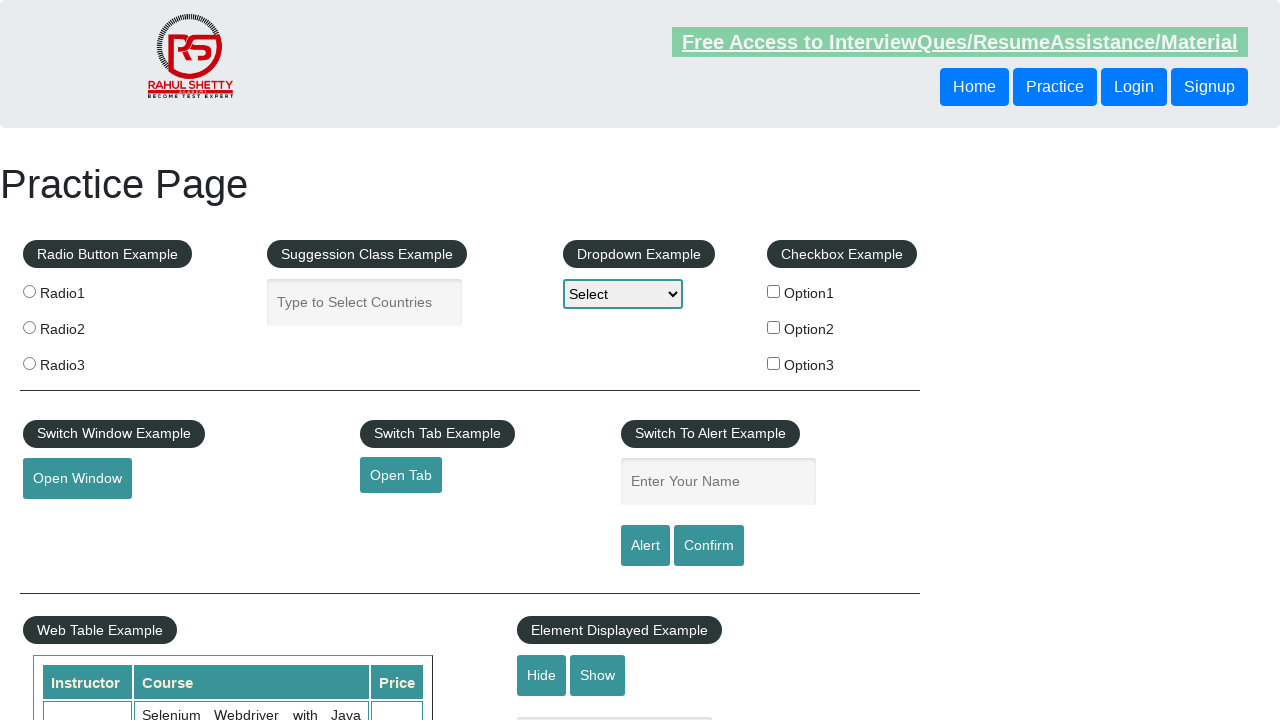

Counted total links on page: 27
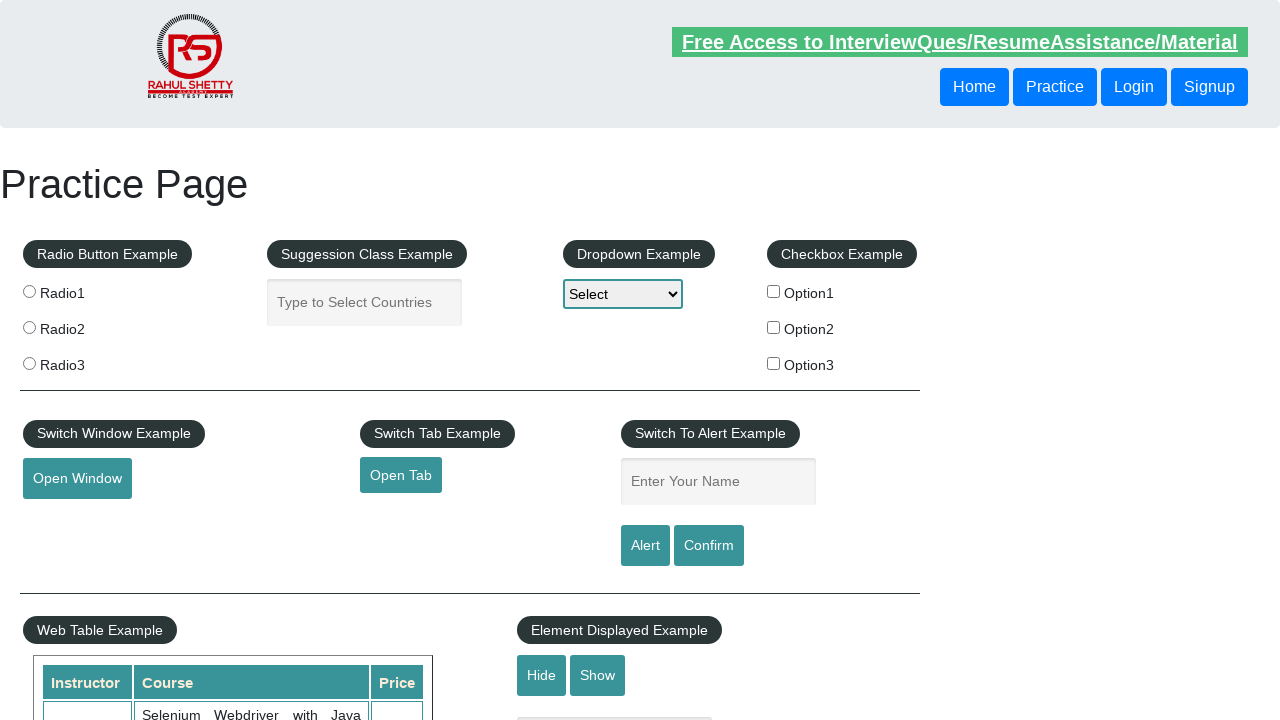

Located footer section
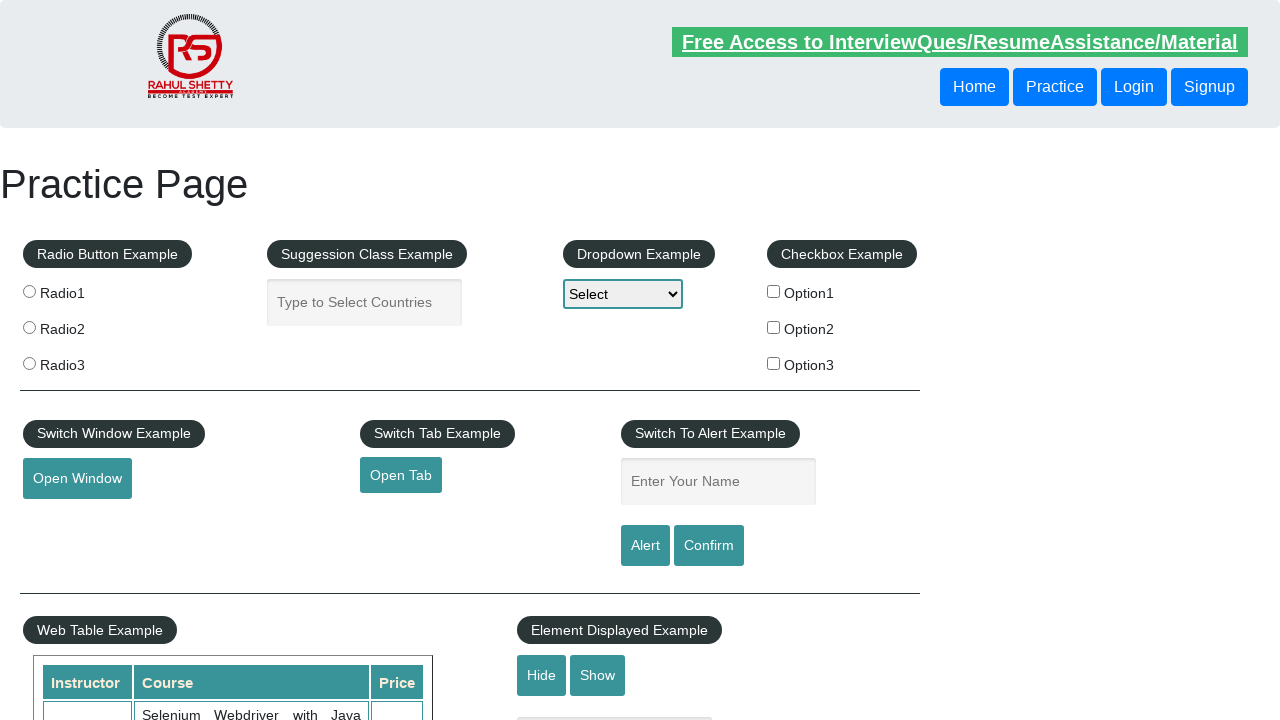

Counted footer links: 20
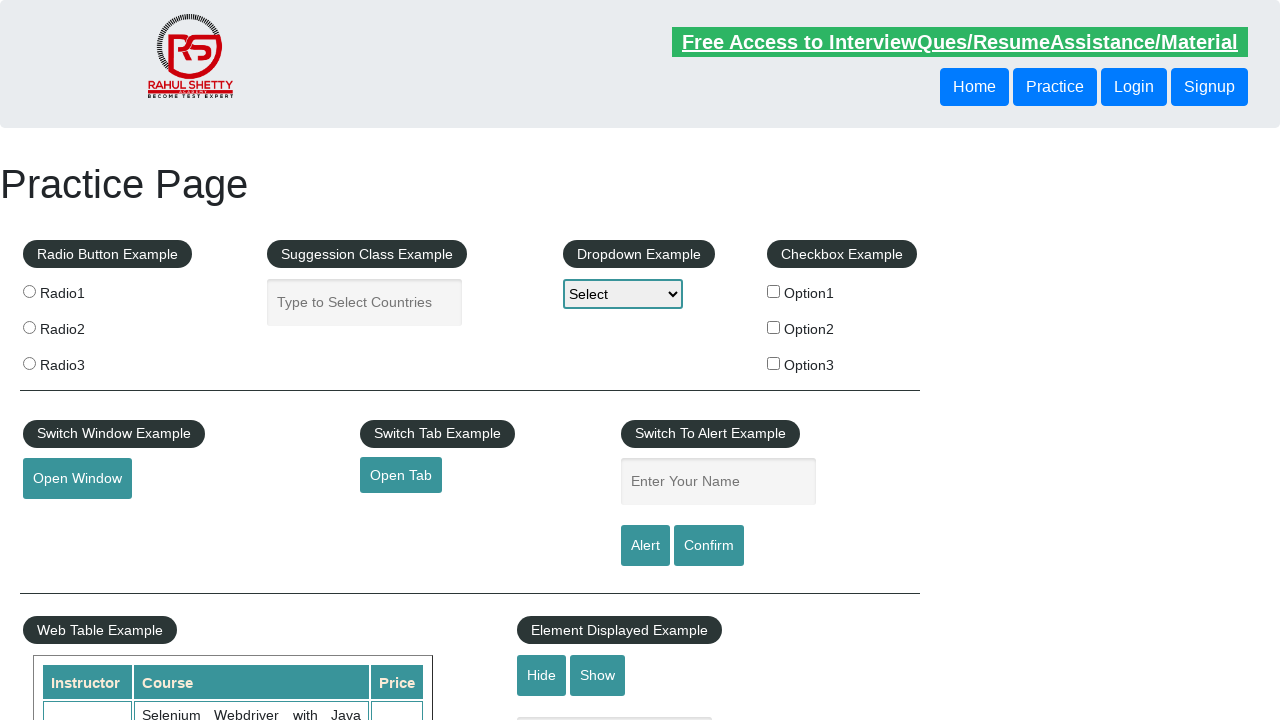

Located first column of footer
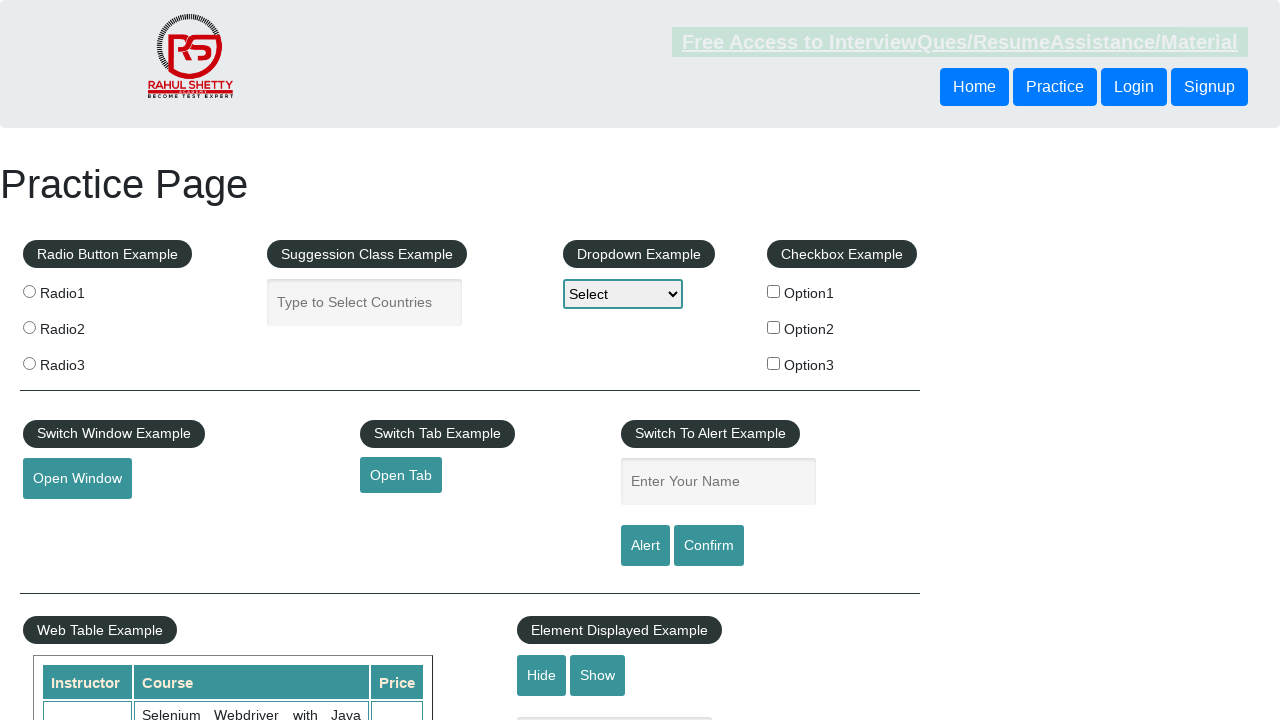

Counted first column links: 0
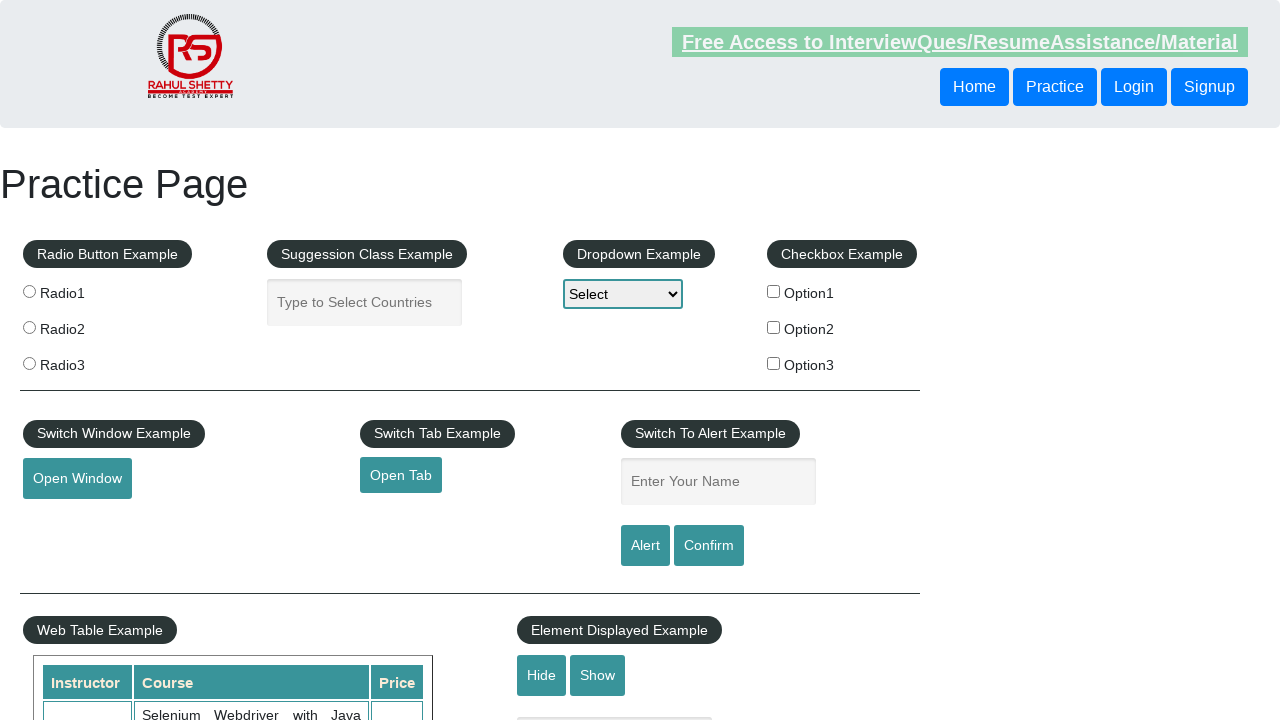

Retrieved all open pages/tabs: 1 total
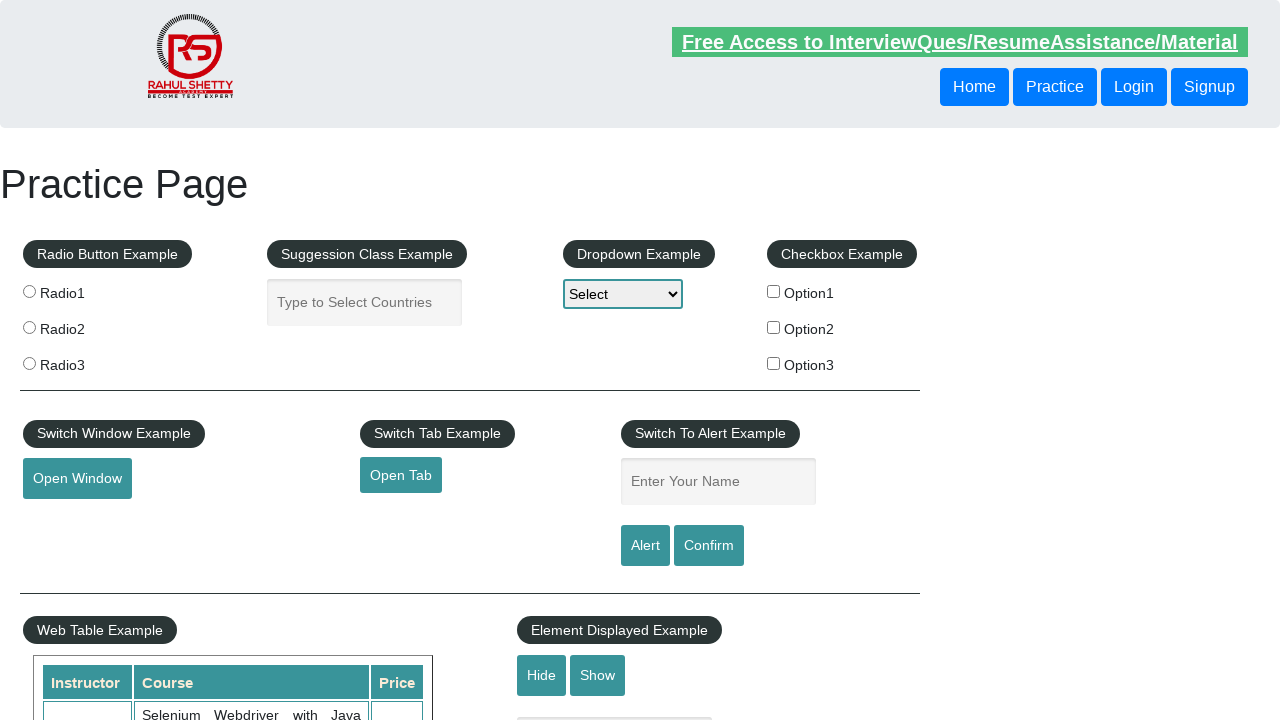

Page 0 title: Practice Page
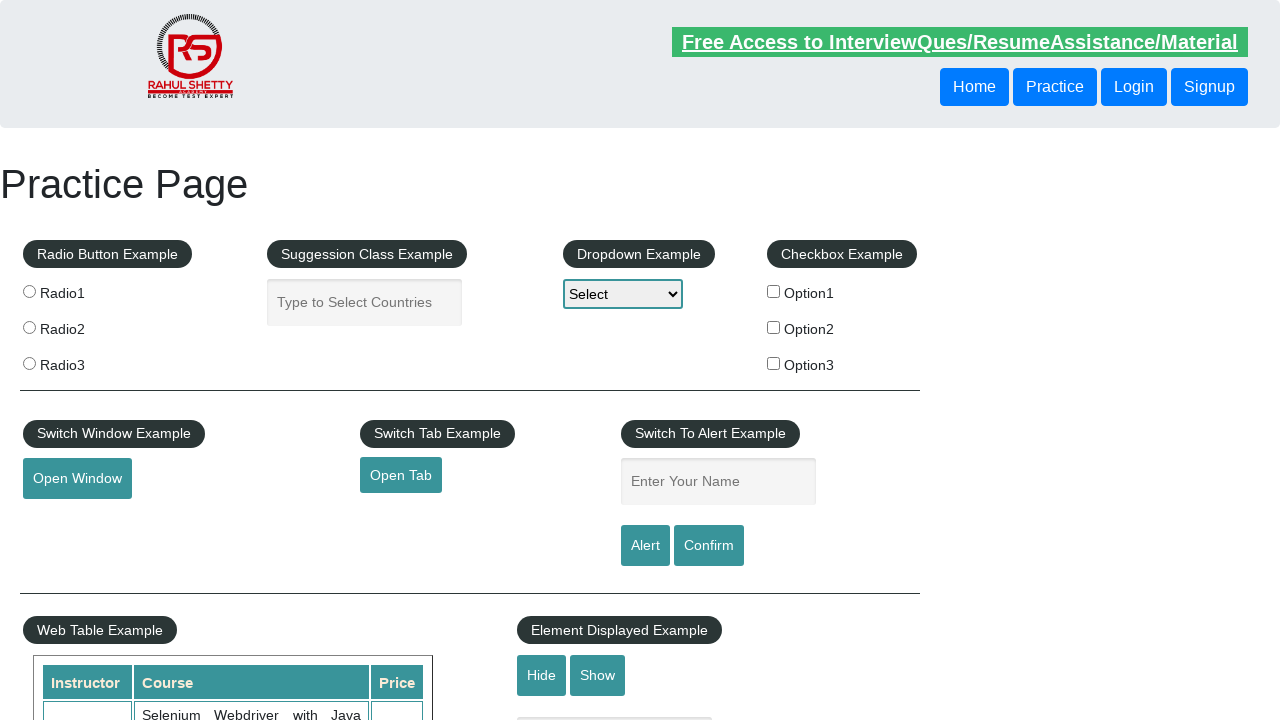

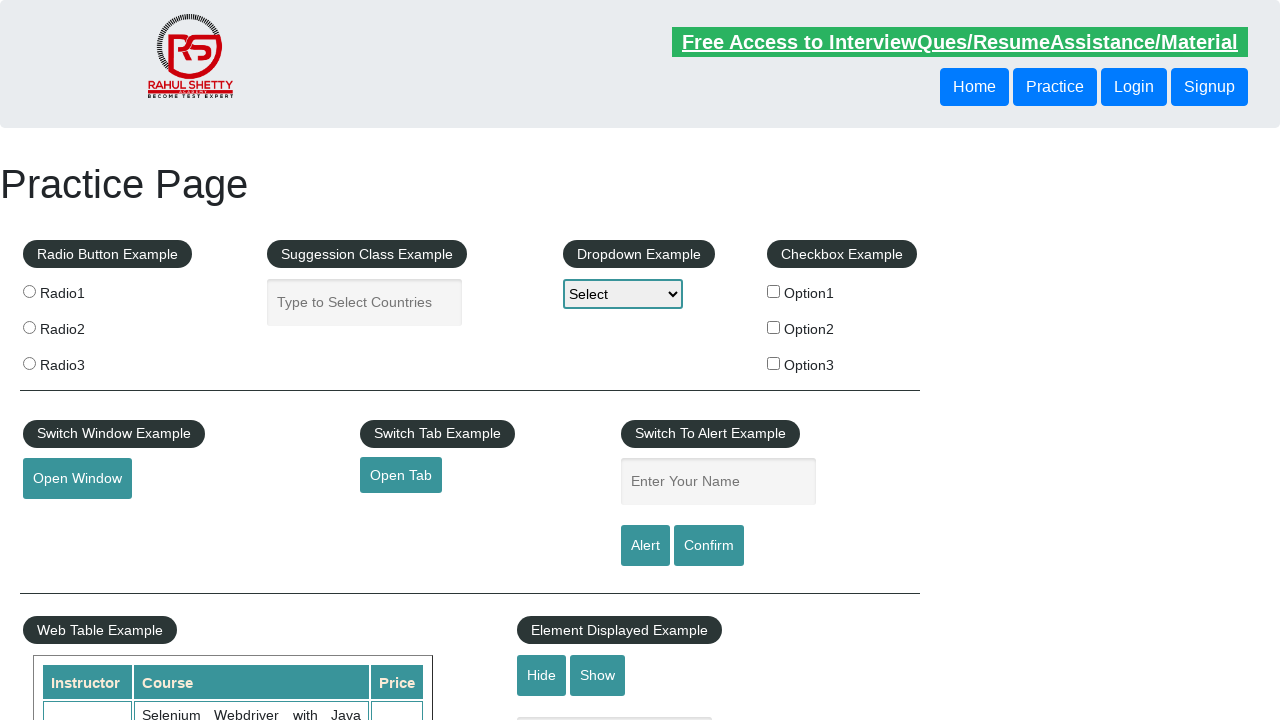